Calculates the sum of two numbers displayed on the page, selects the result from a dropdown menu, and submits the form

Starting URL: http://suninjuly.github.io/selects1.html

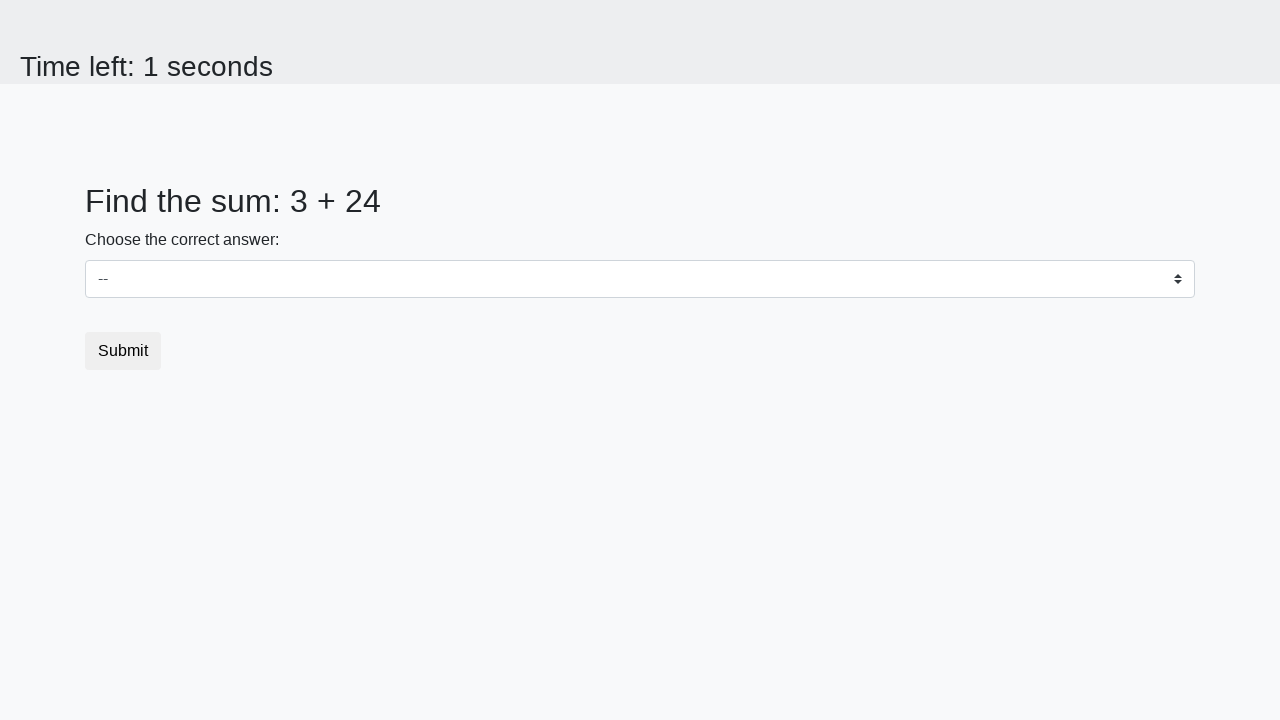

Retrieved first number from #num1 element
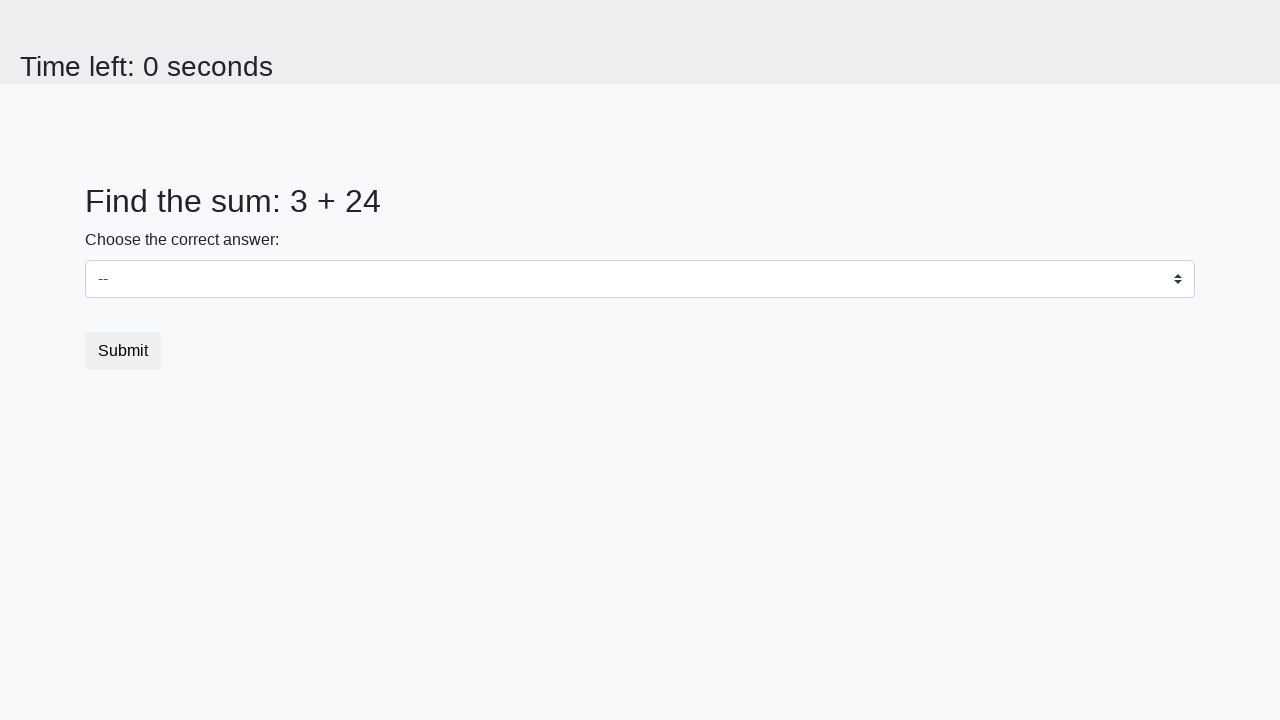

Retrieved second number from #num2 element
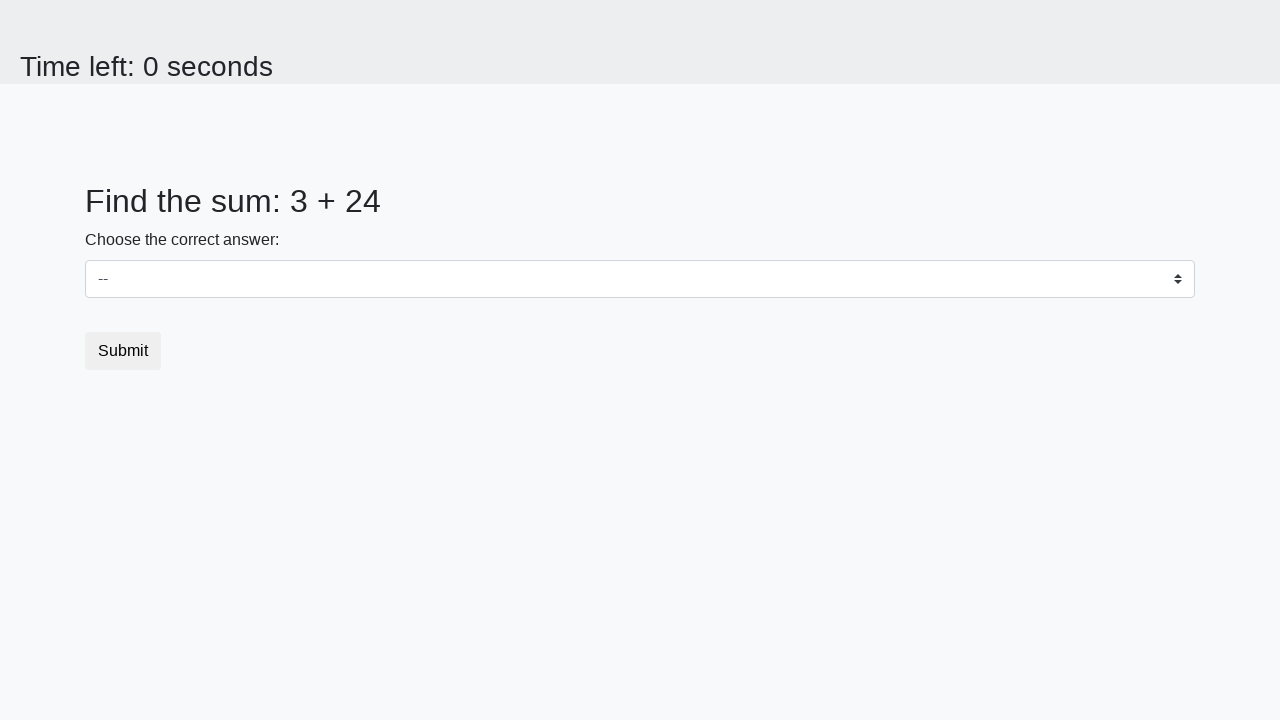

Calculated sum of 3 + 24 = 27
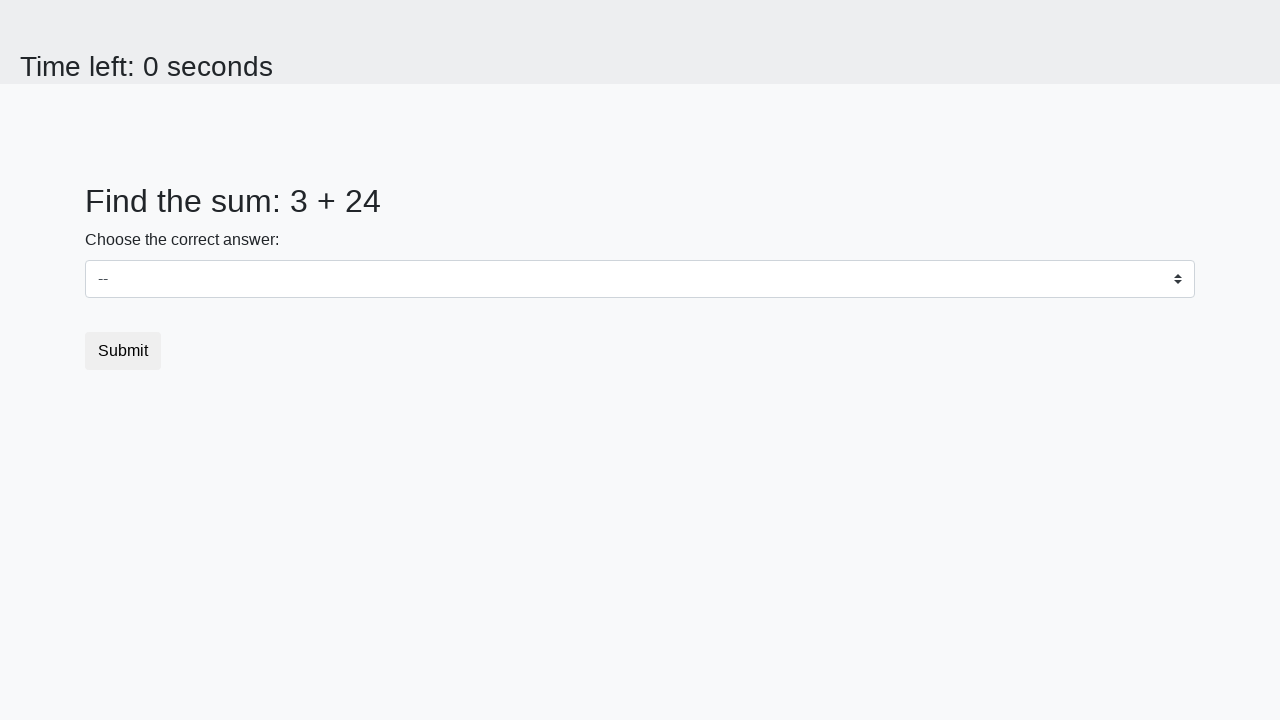

Selected 27 from dropdown menu on select
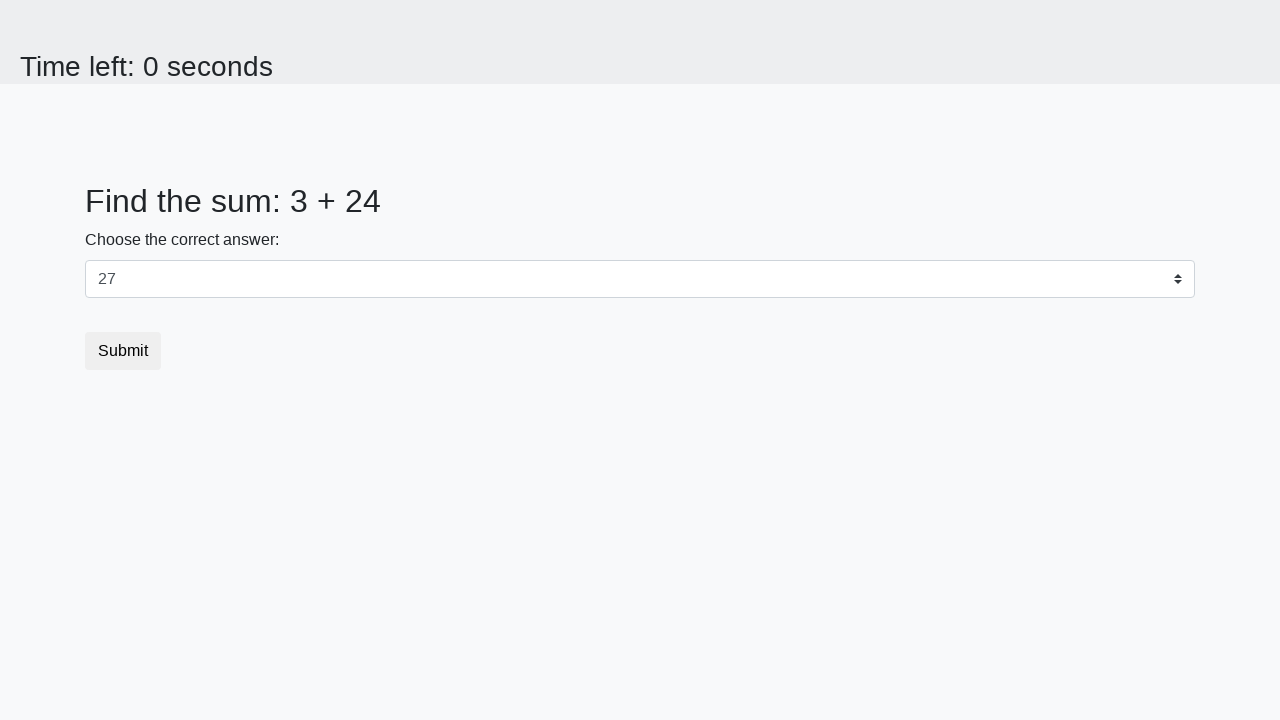

Clicked submit button to submit form at (123, 351) on .btn.btn-default
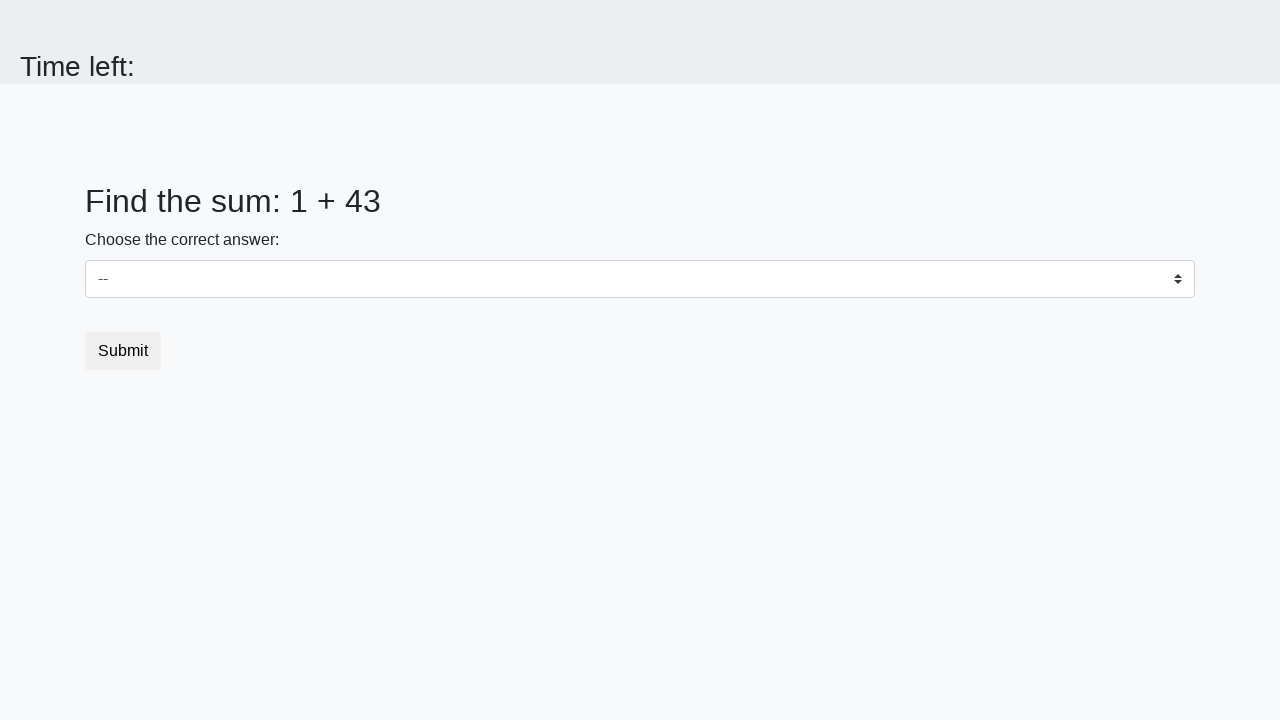

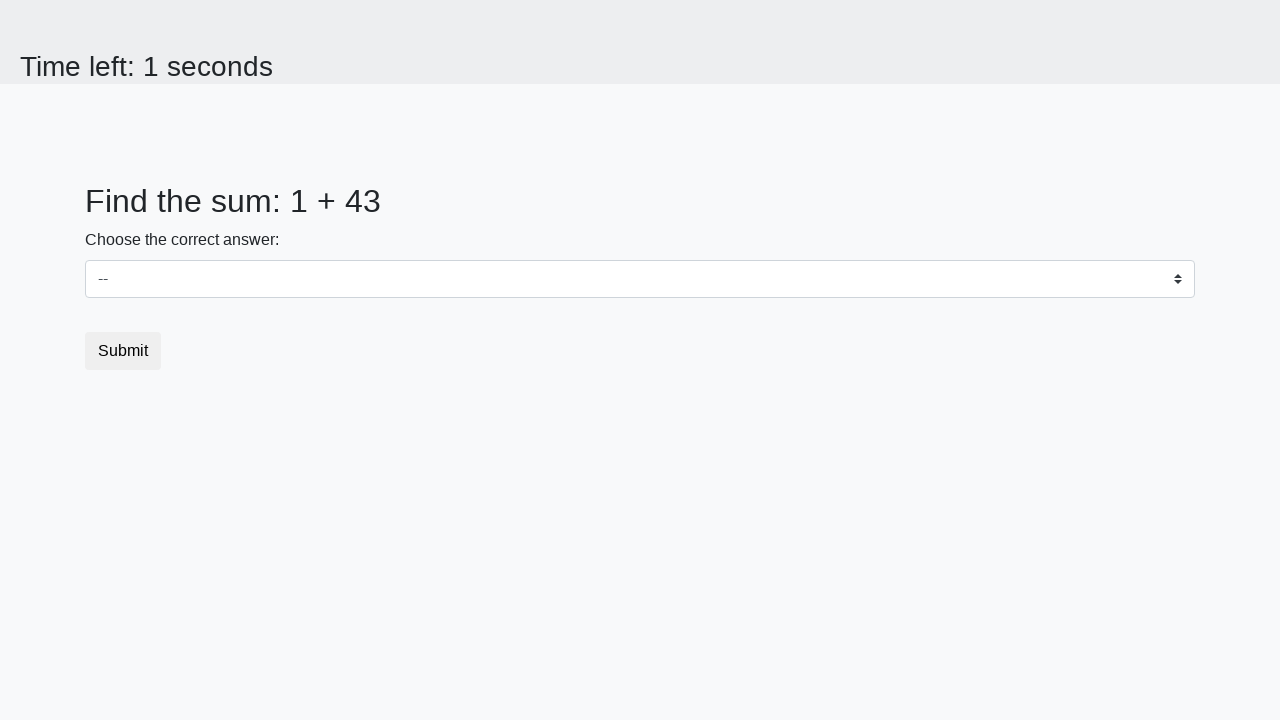